Performs a warmup by navigating to Mercari homepage and refreshing the page to prepare for automation

Starting URL: https://jp.mercari.com

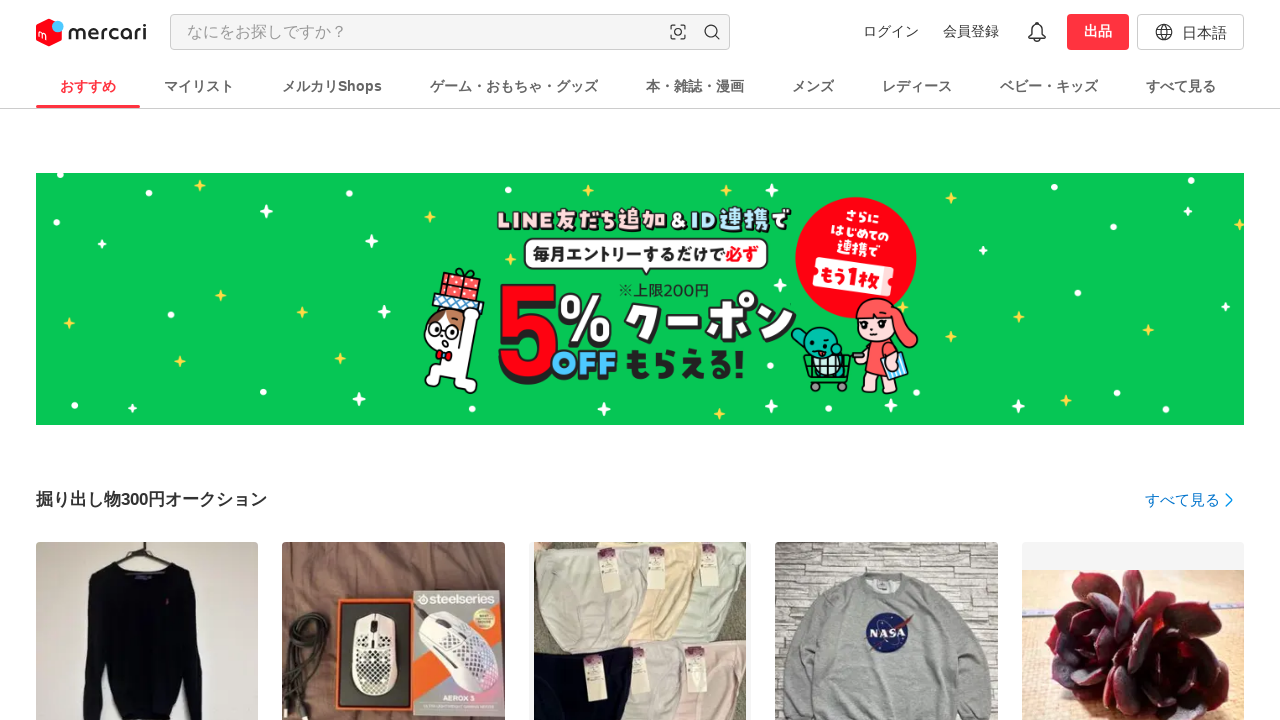

Navigated to Mercari homepage
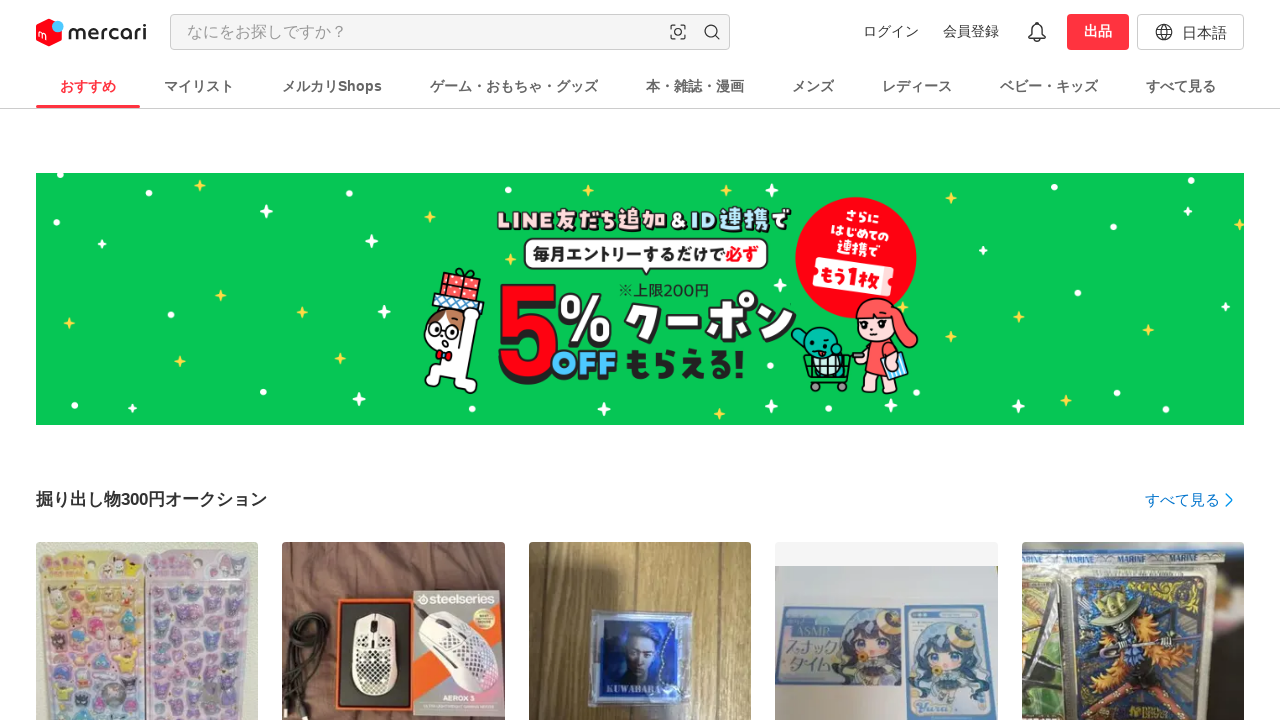

Refreshed the page to prepare for automation
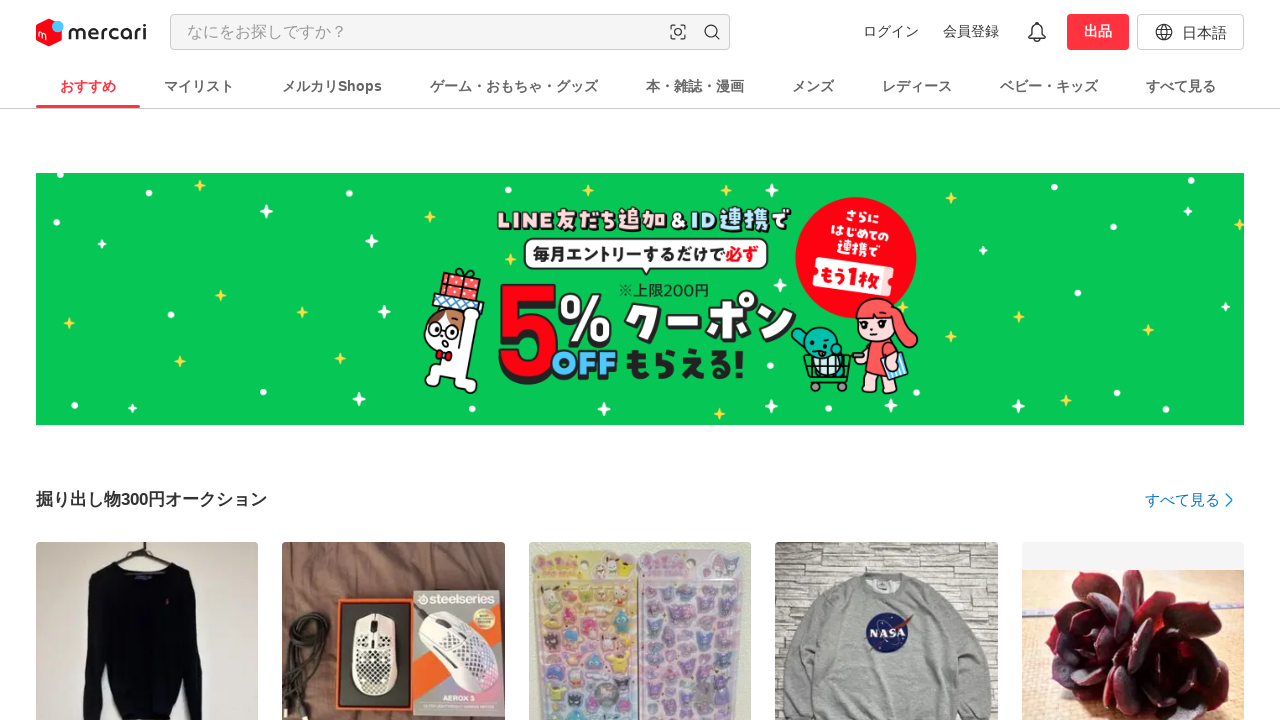

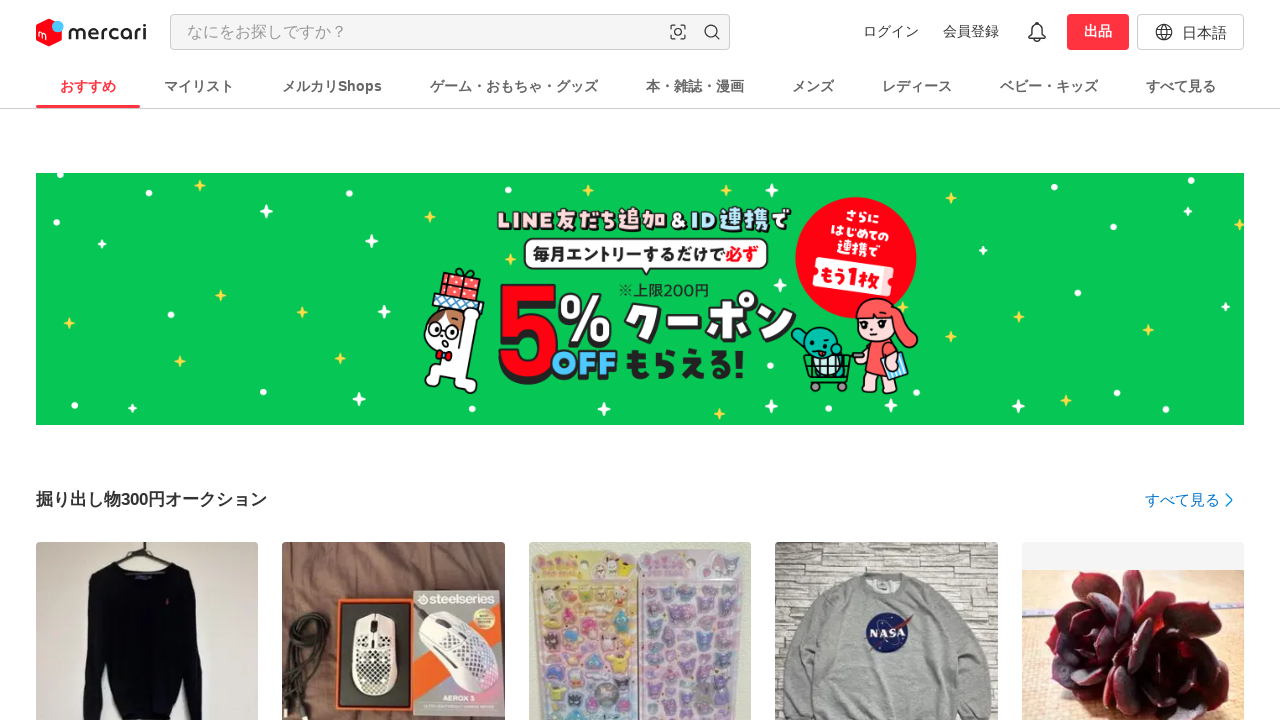